Tests the search functionality on Python.org by entering "pycon" as a search query and submitting the form

Starting URL: https://www.python.org

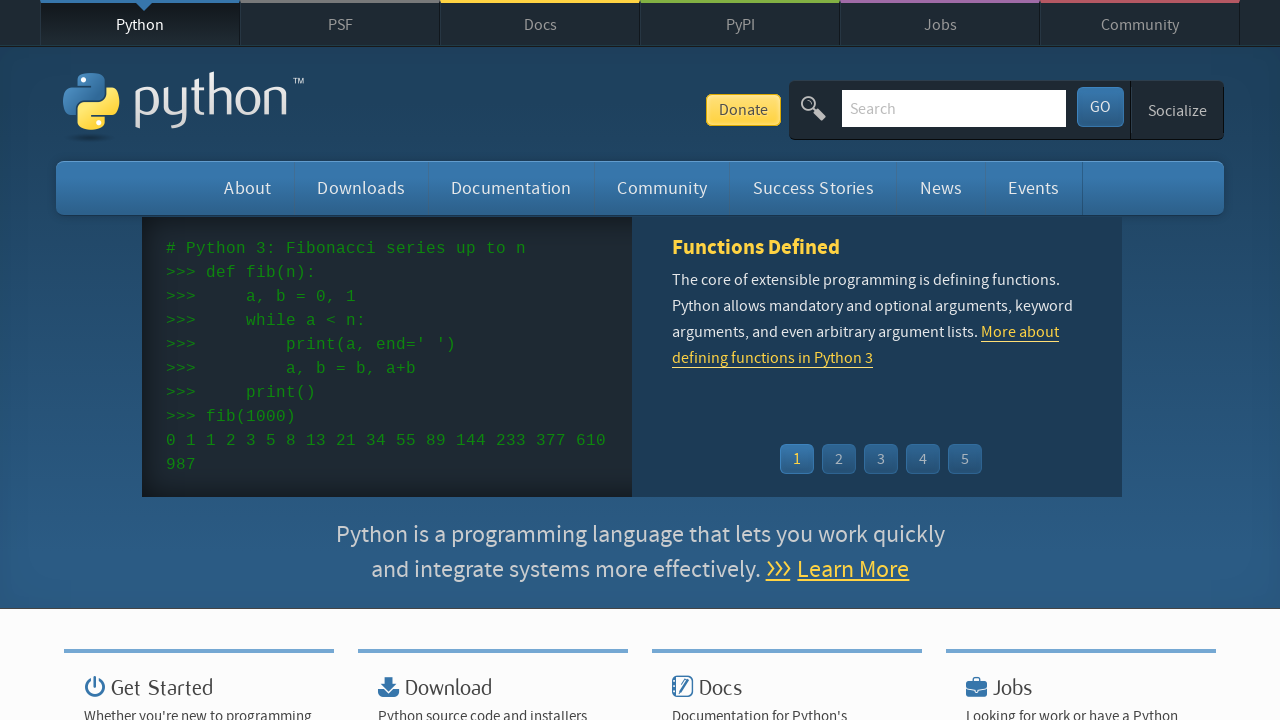

Filled search box with 'pycon' on input[name='q']
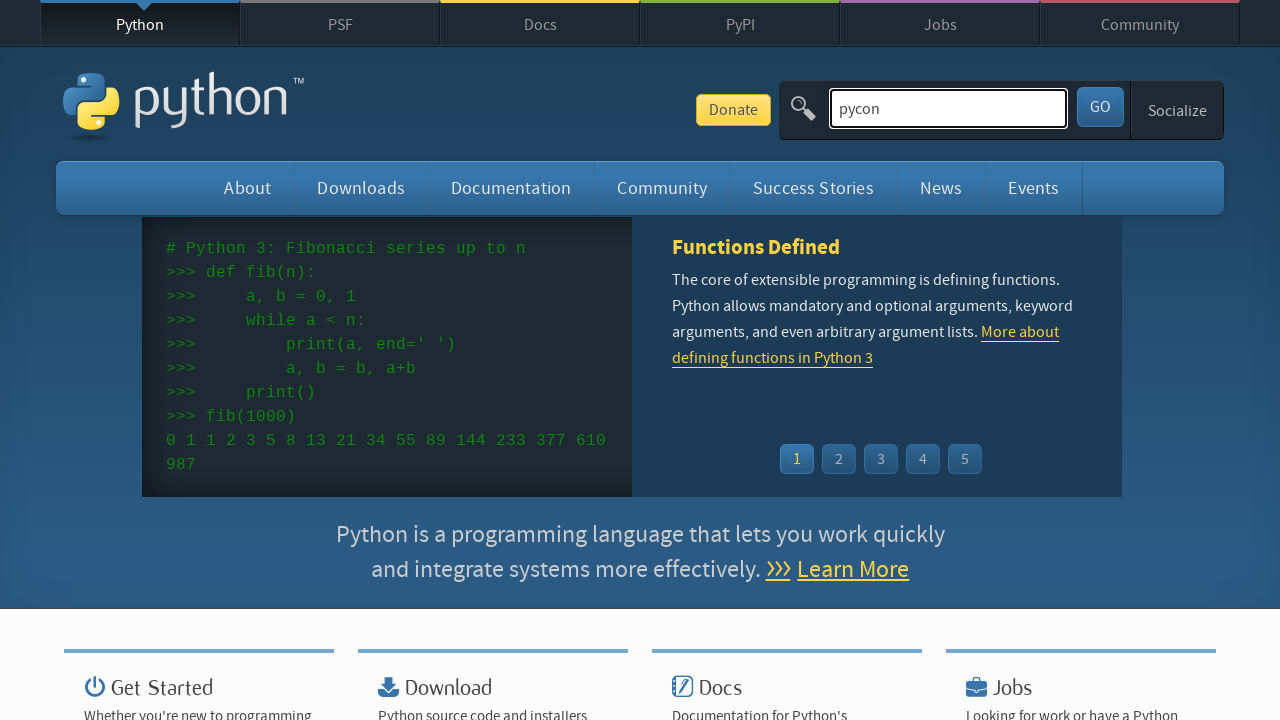

Pressed Enter to submit search query on input[name='q']
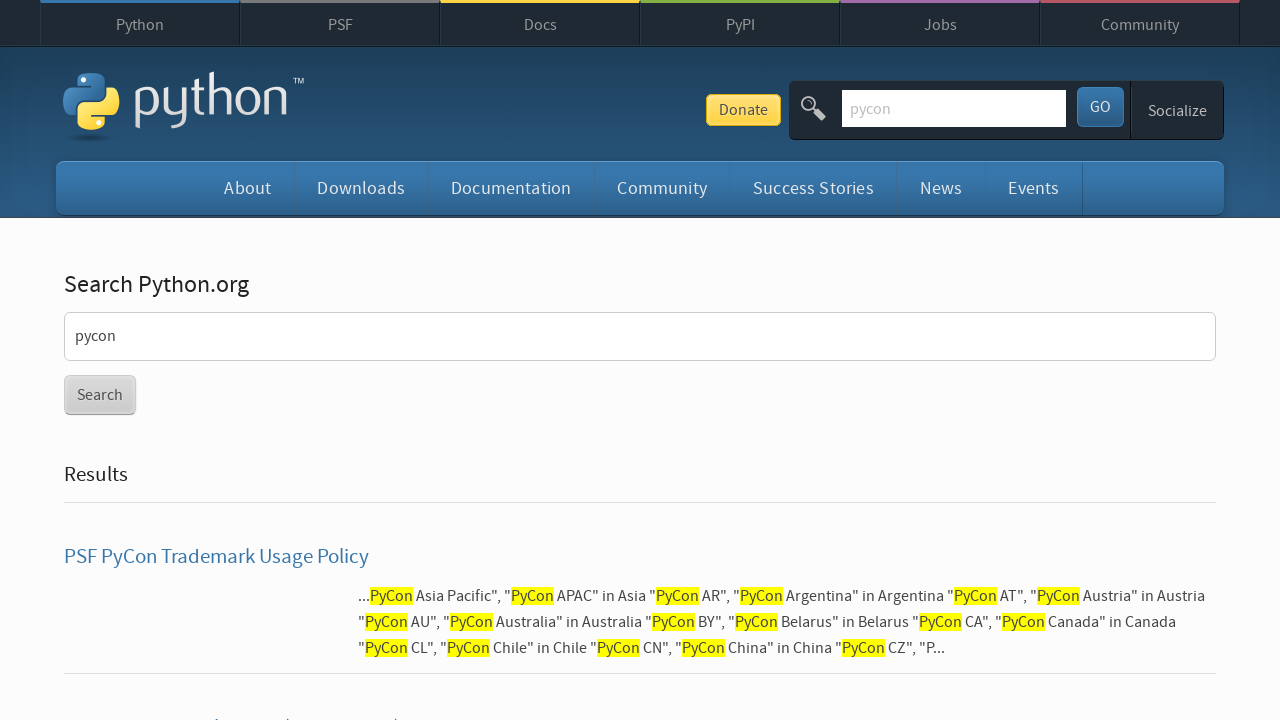

Search results loaded and network idle
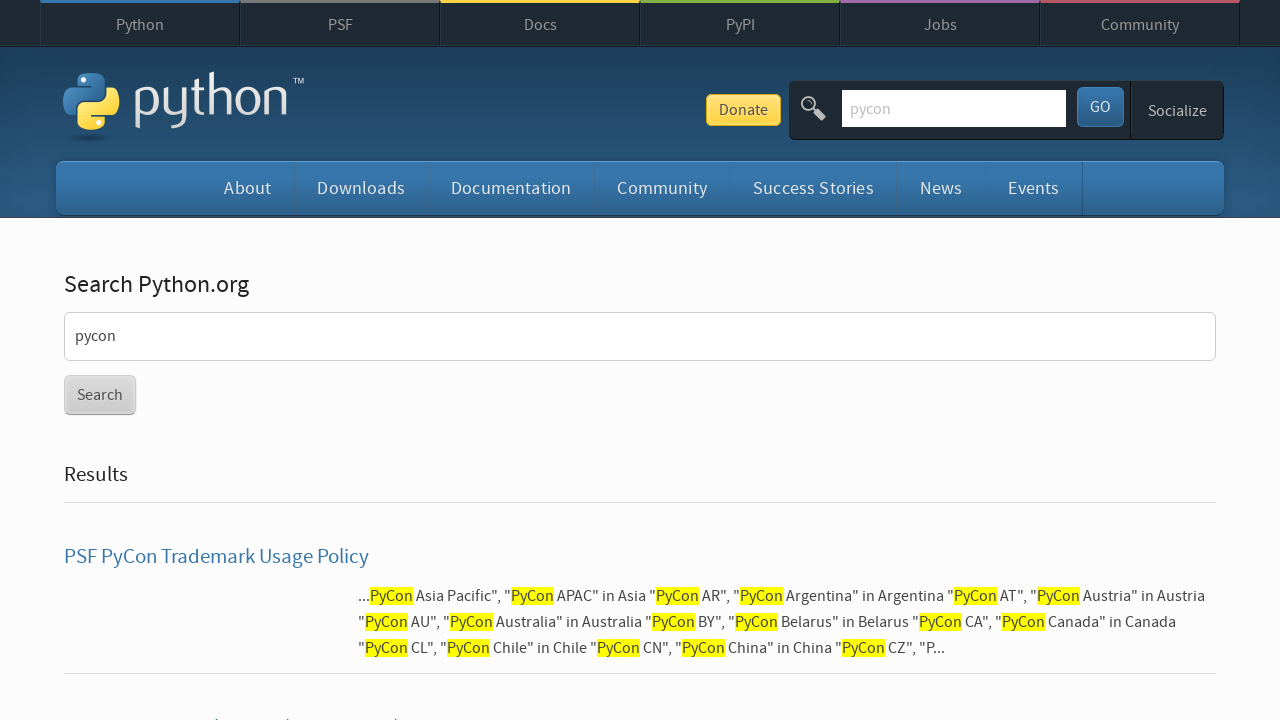

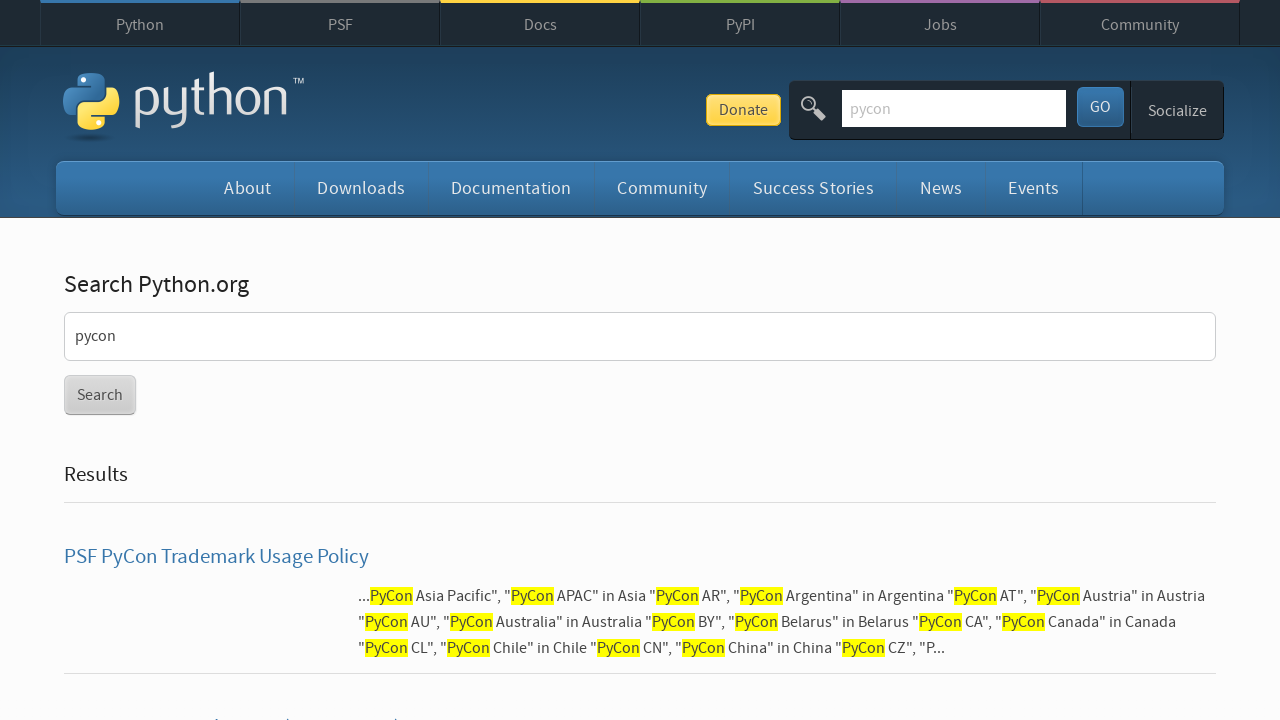